Attempts to select multiple items from a list

Starting URL: https://dgotlieb.github.io/Actions/

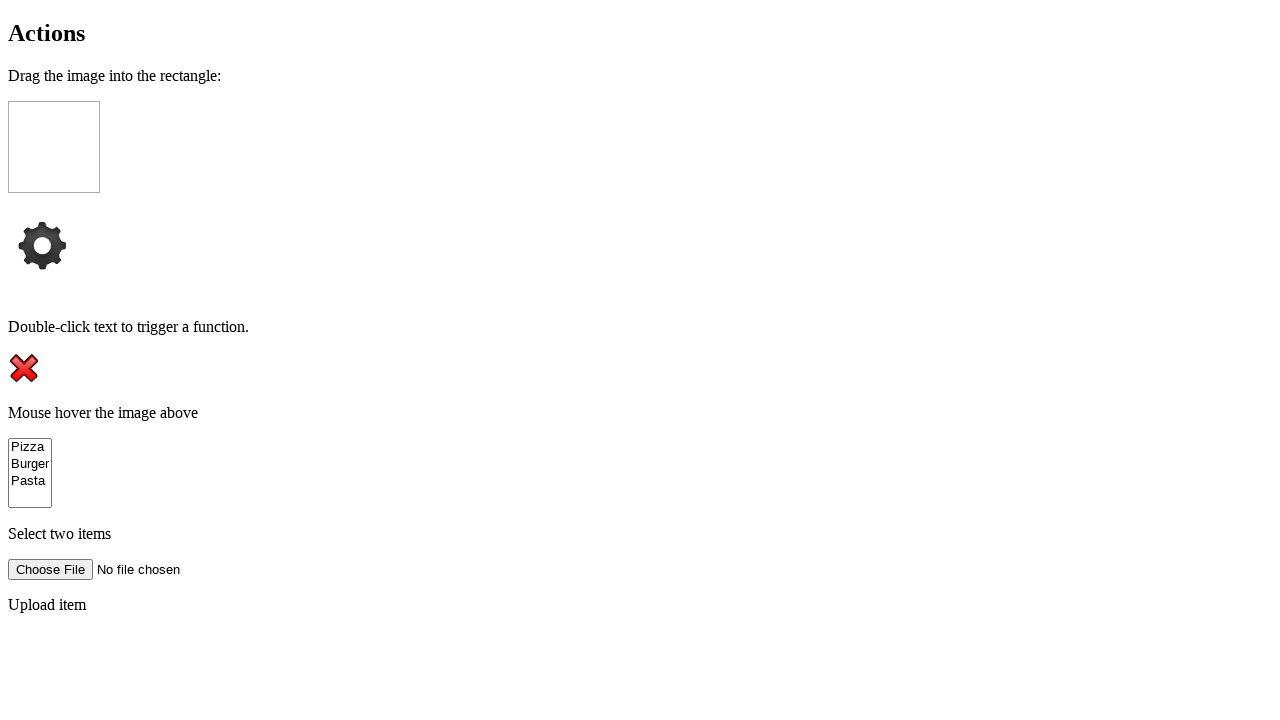

Navigated to test page
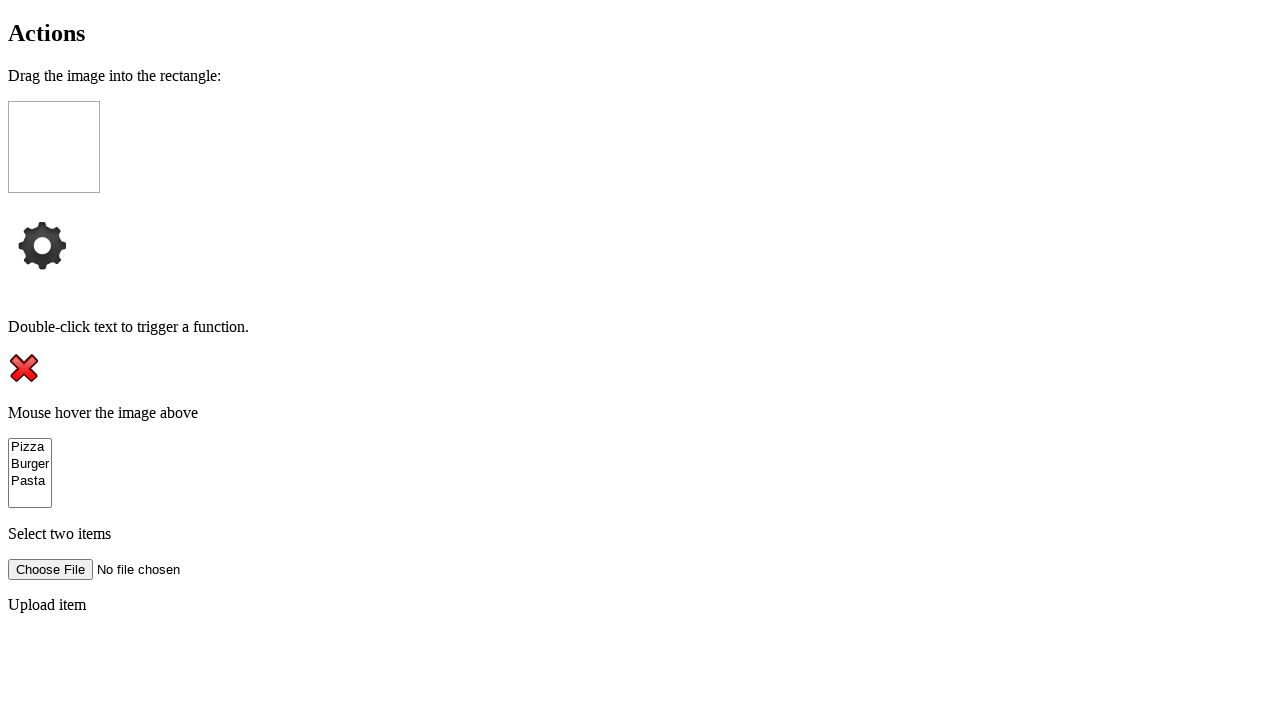

Located all elements with name='kind'
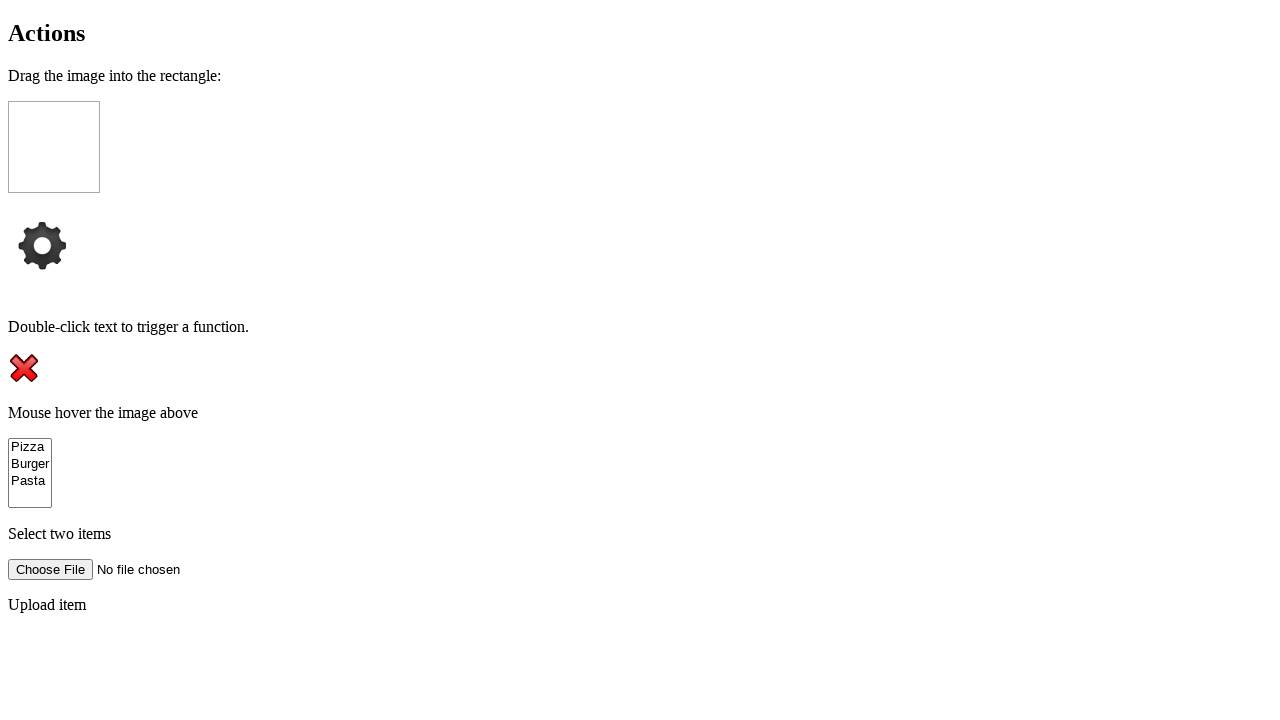

Clicked first item in list at (30, 447) on *[name='kind'] >> nth=0
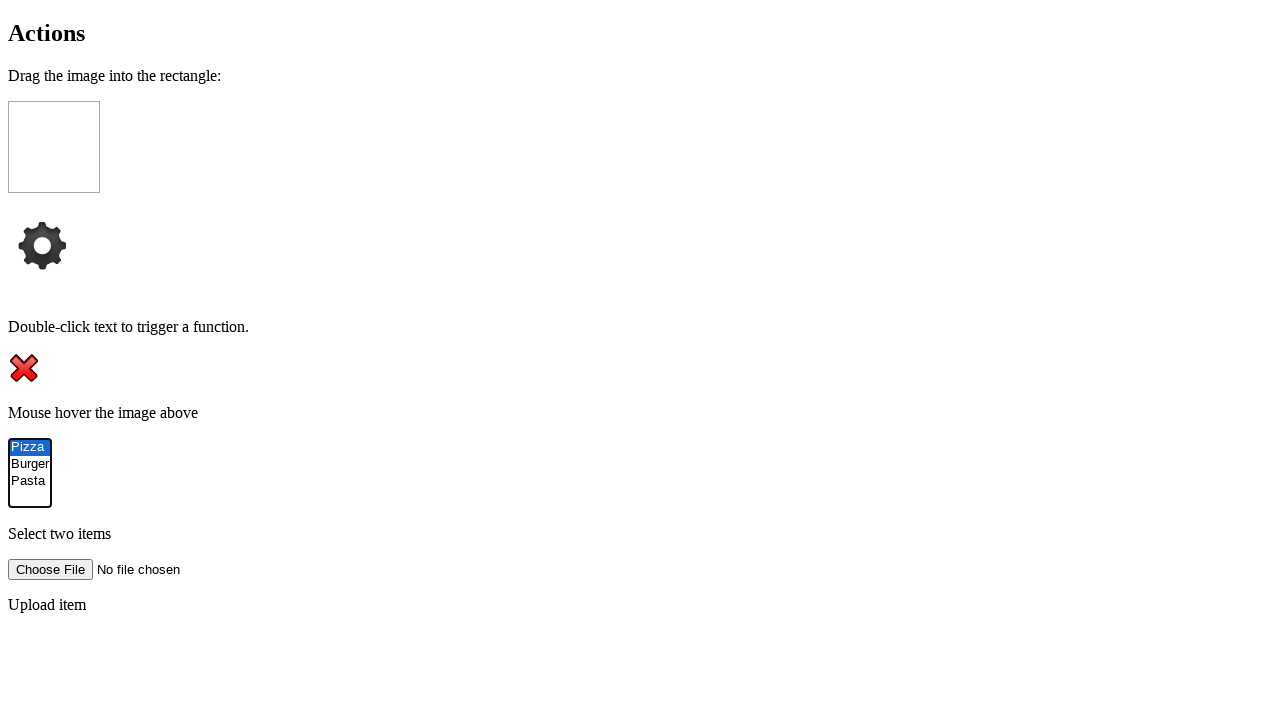

Pressed Control key down for multi-select
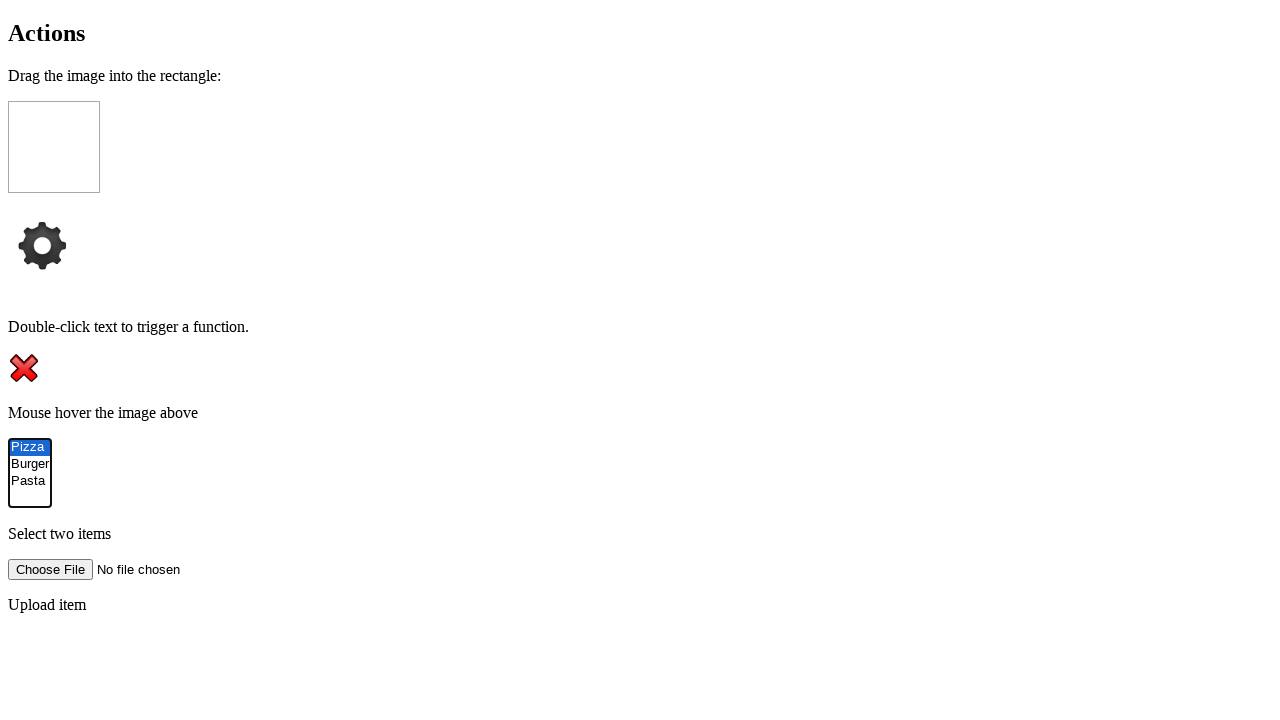

Clicked third item while holding Control key at (30, 481) on *[name='kind'] >> nth=2
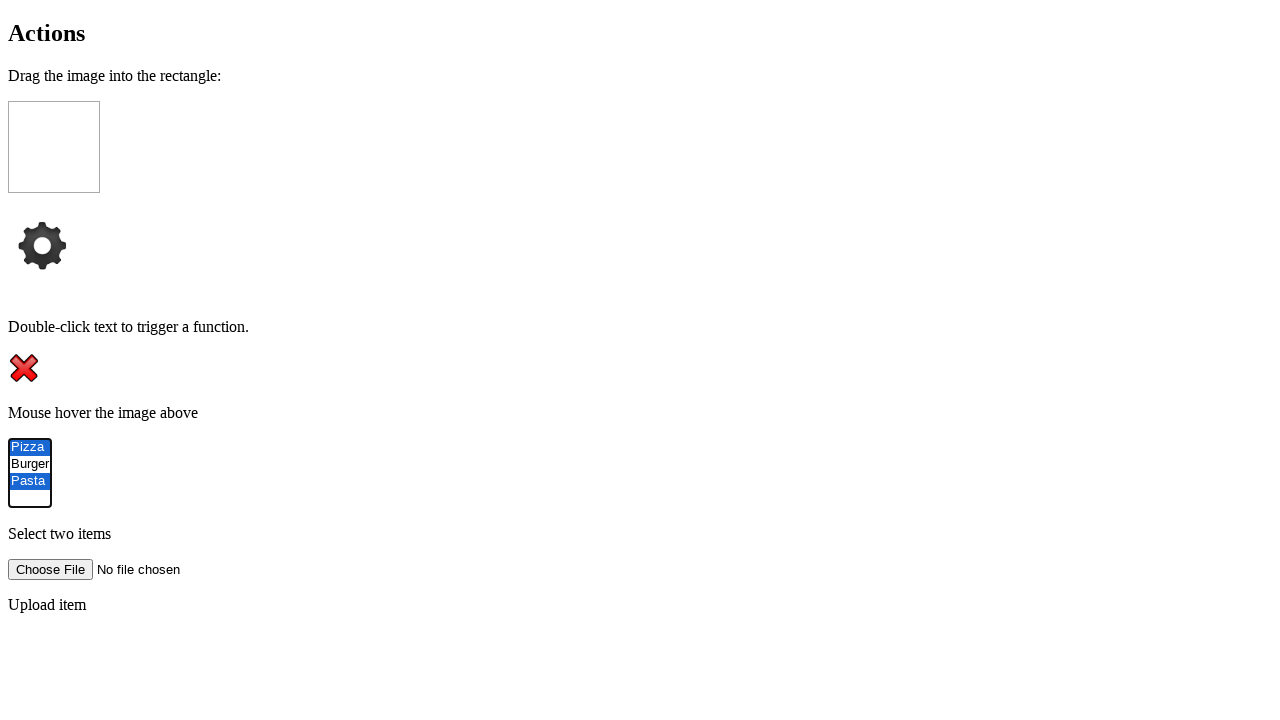

Released Control key
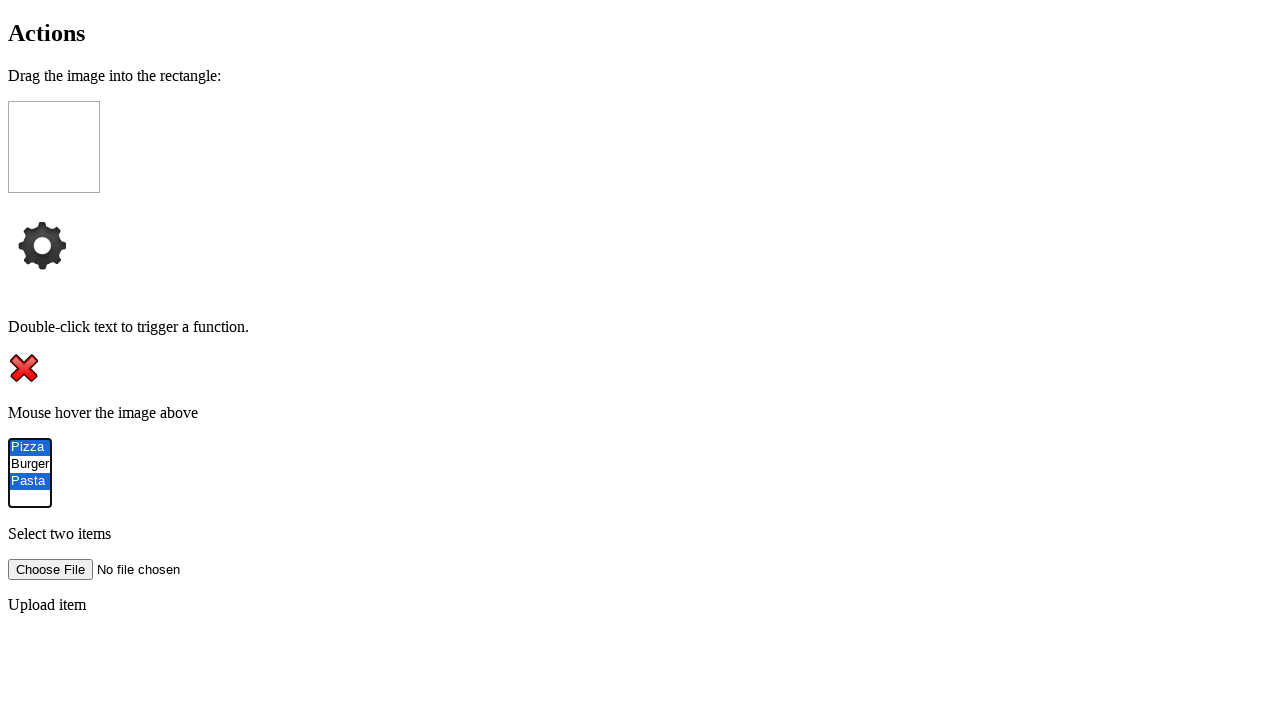

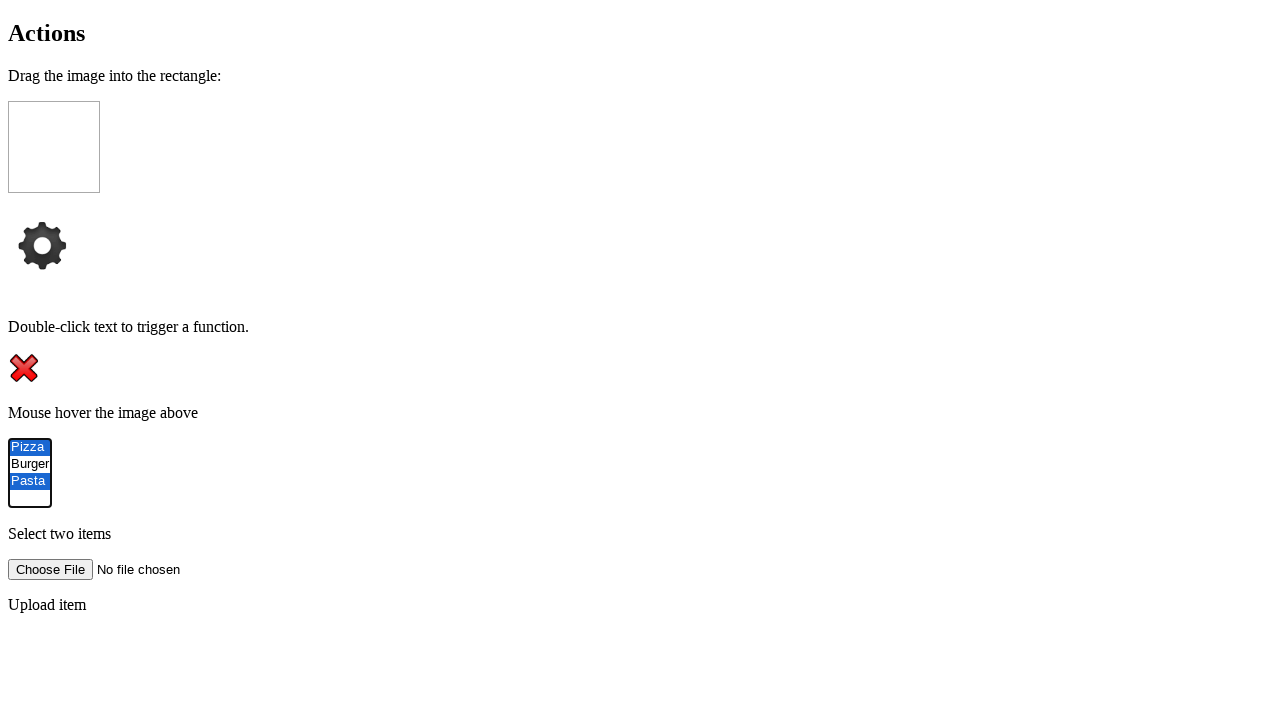